Tests that entering special characters in zip code field shows an error message

Starting URL: https://www.sharelane.com/cgi-bin/register.py

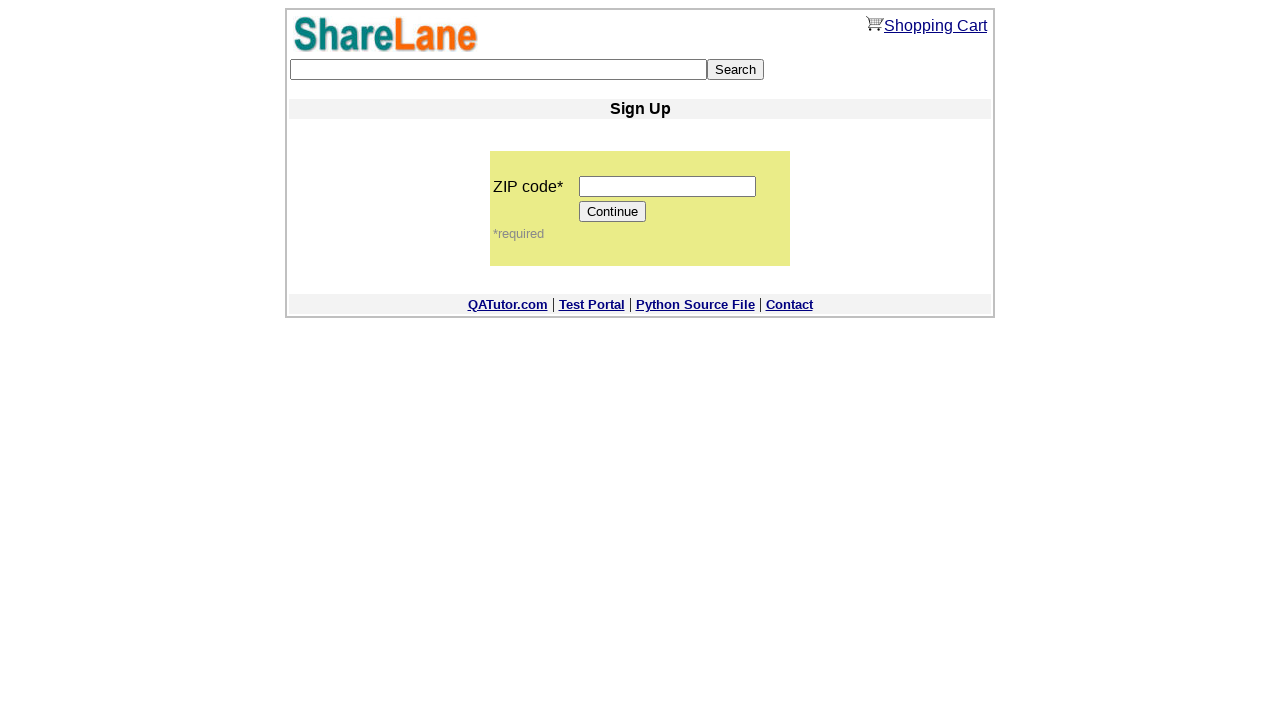

Filled zip code field with special characters '!@#$%' on input[name='zip_code']
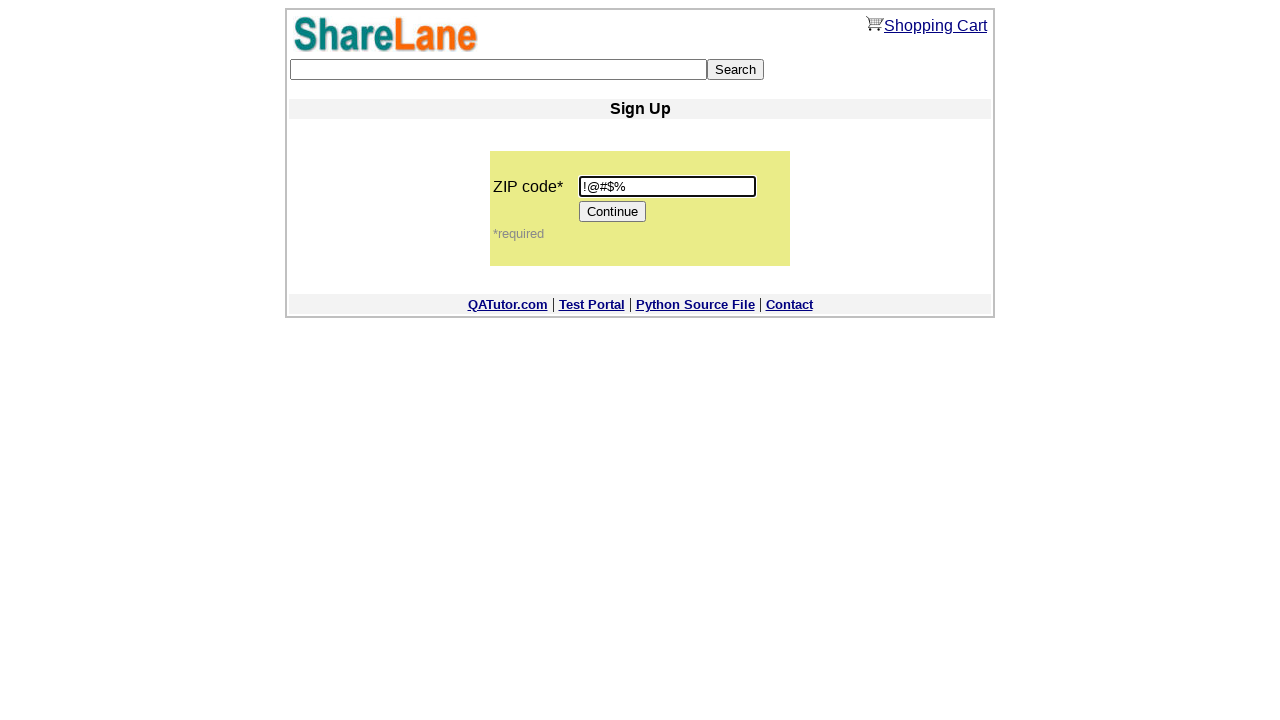

Clicked Continue button to submit form with invalid zip code at (613, 212) on input[value='Continue']
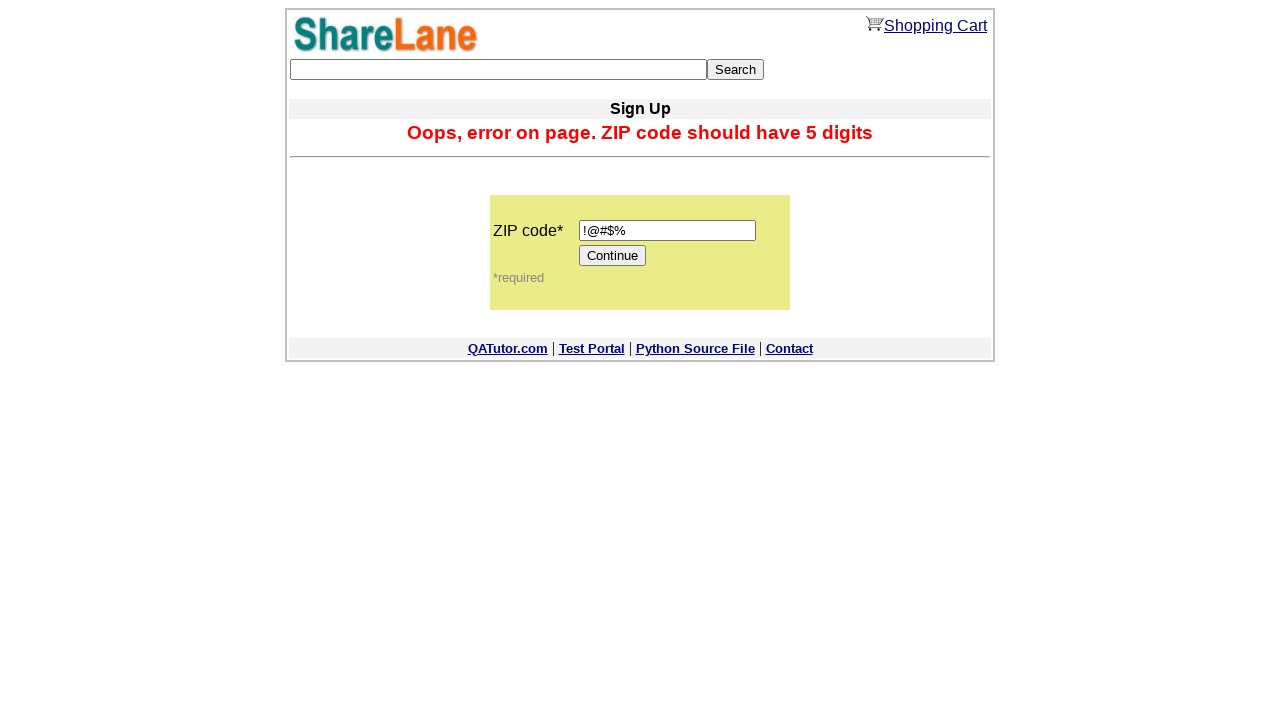

Error message appeared confirming invalid zip code rejection
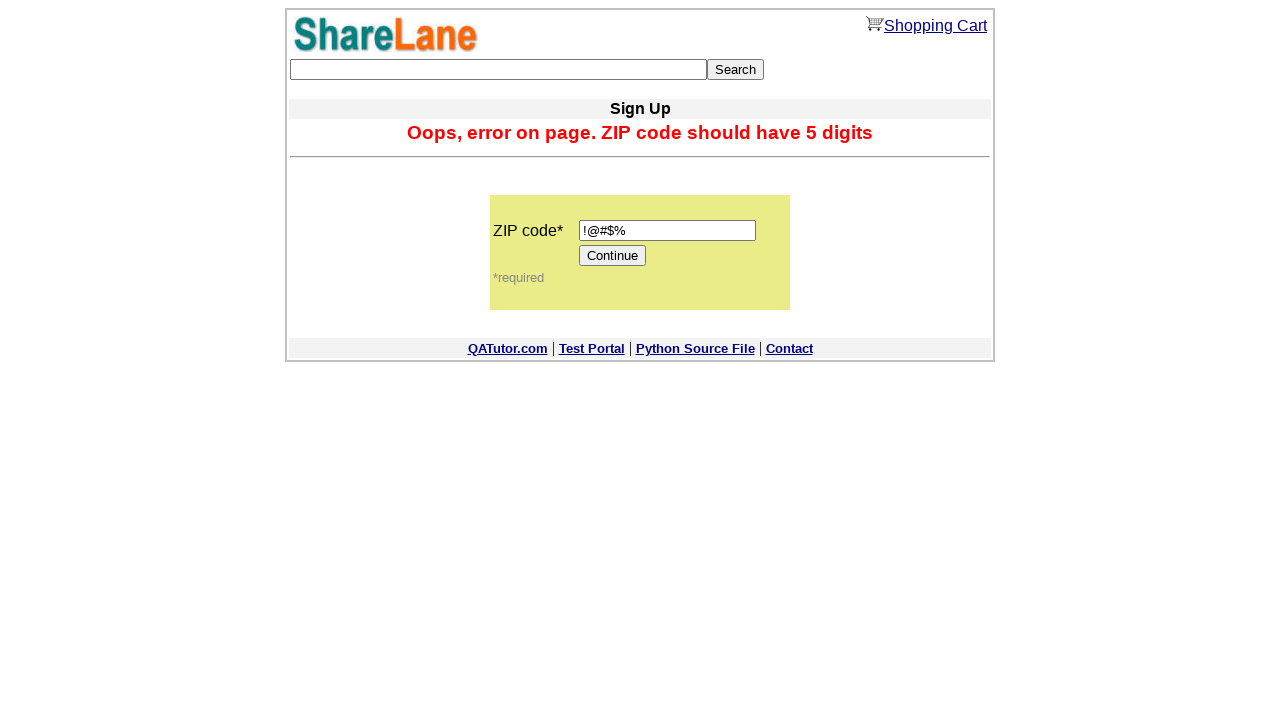

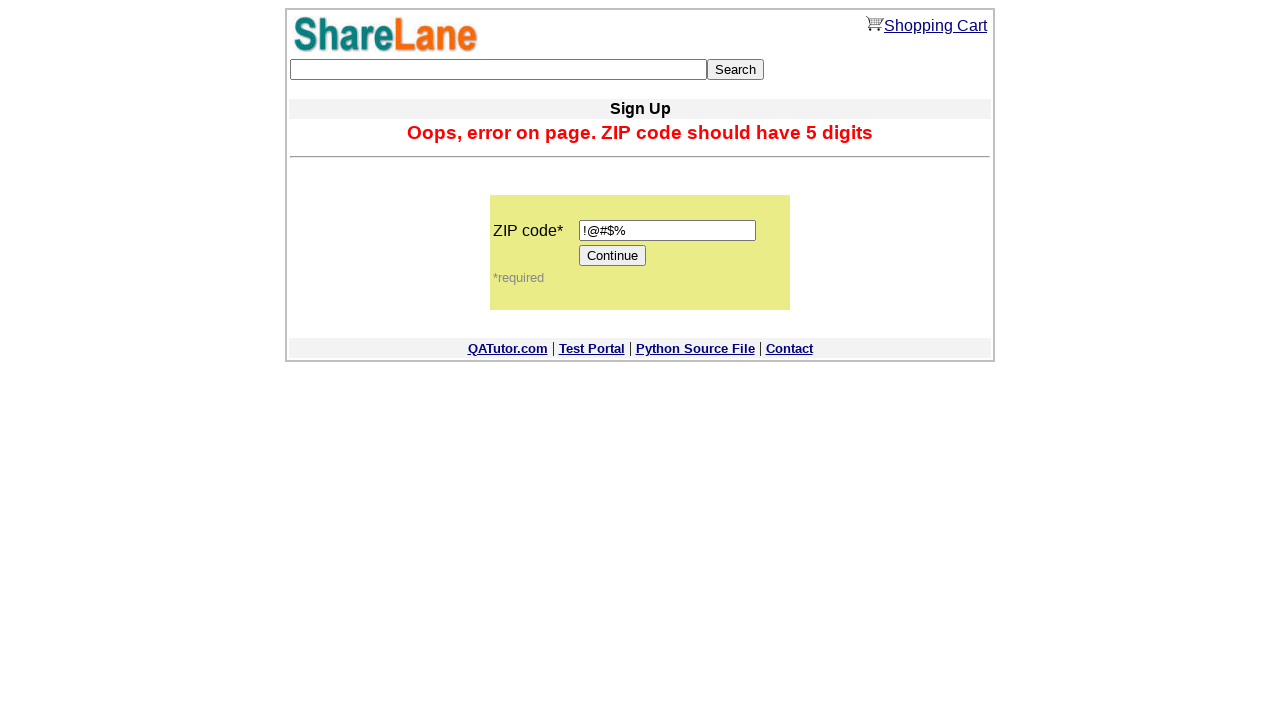